Navigates to the automation practice site and verifies that a displayed text element is visible on the page.

Starting URL: https://rahulshettyacademy.com/AutomationPractice/

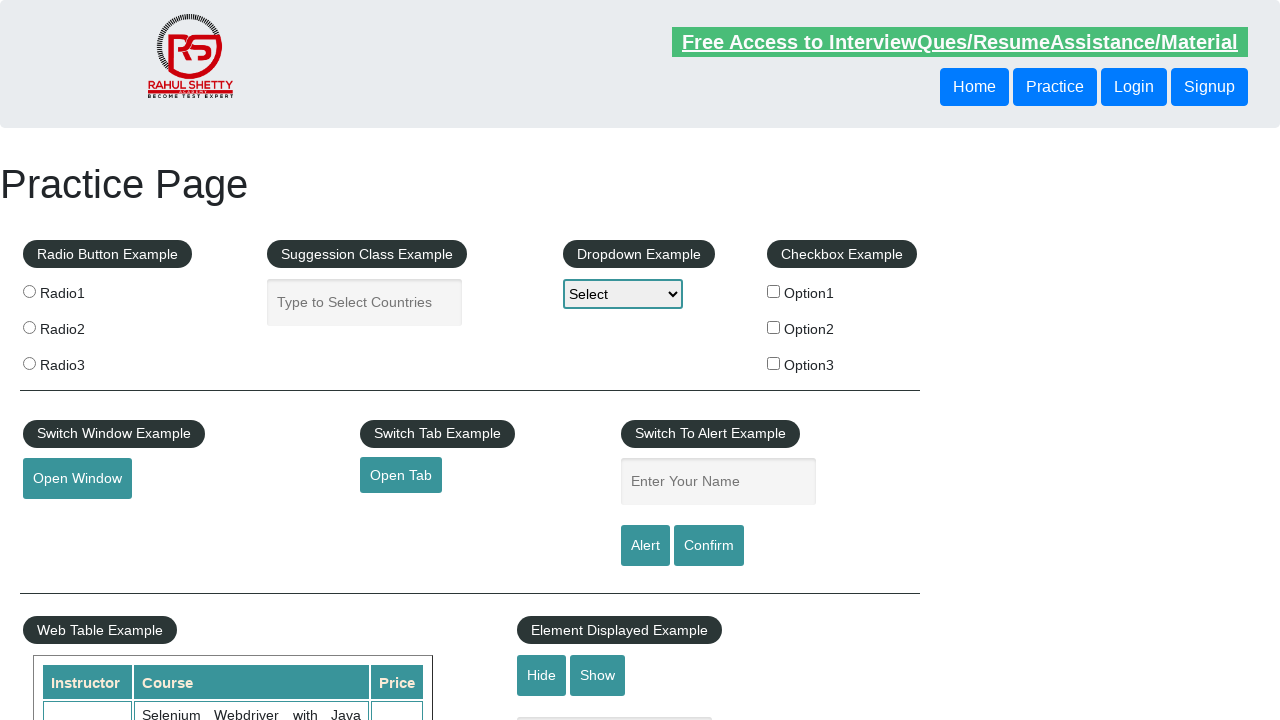

Navigated to automation practice site
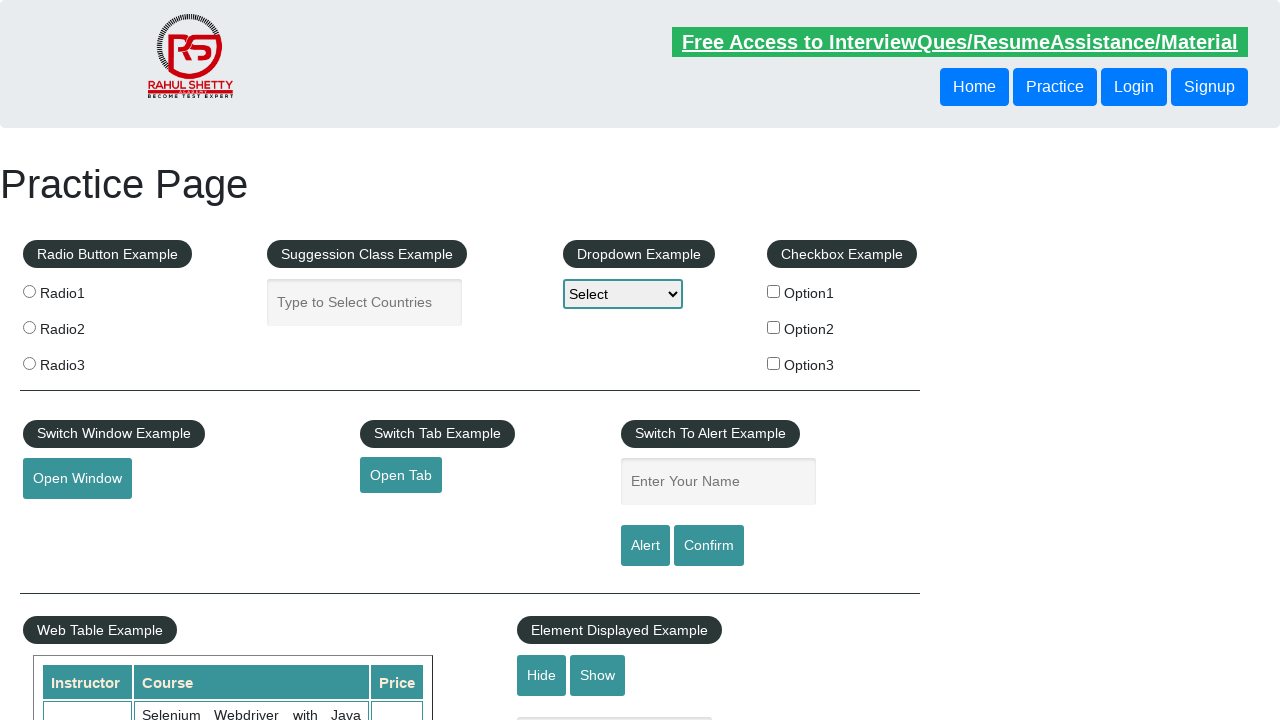

Verified that displayed text element is visible
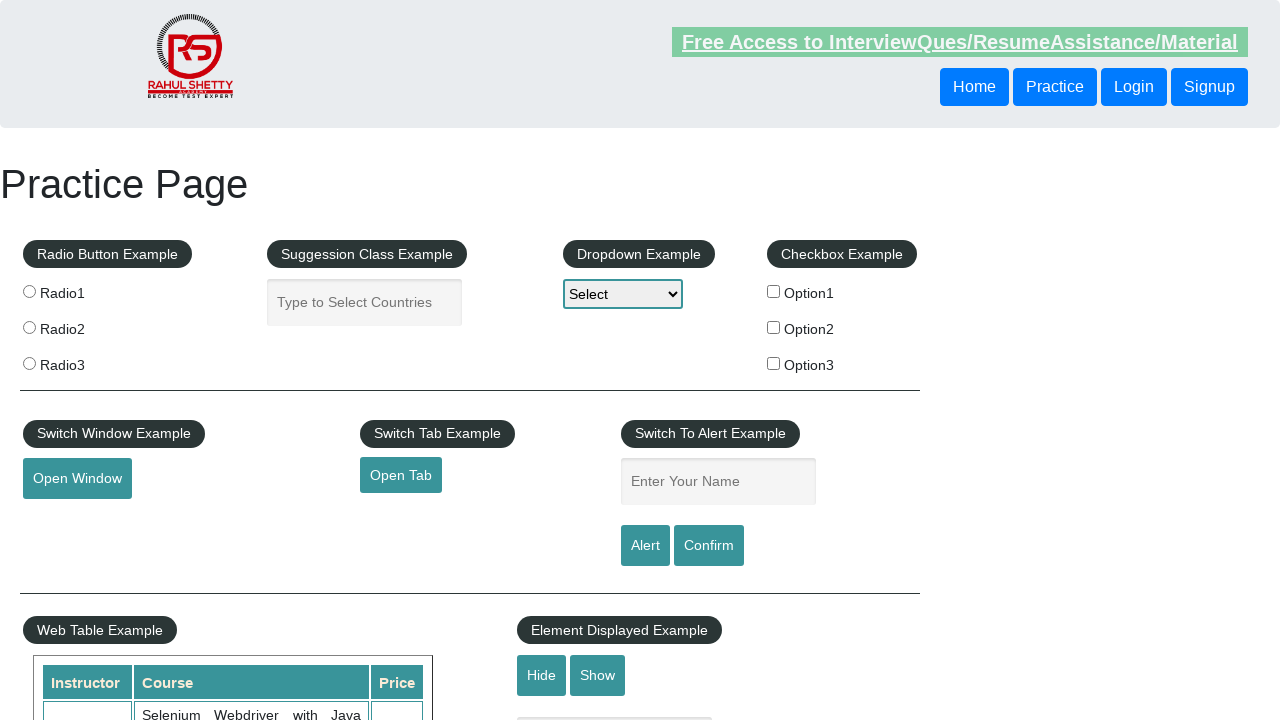

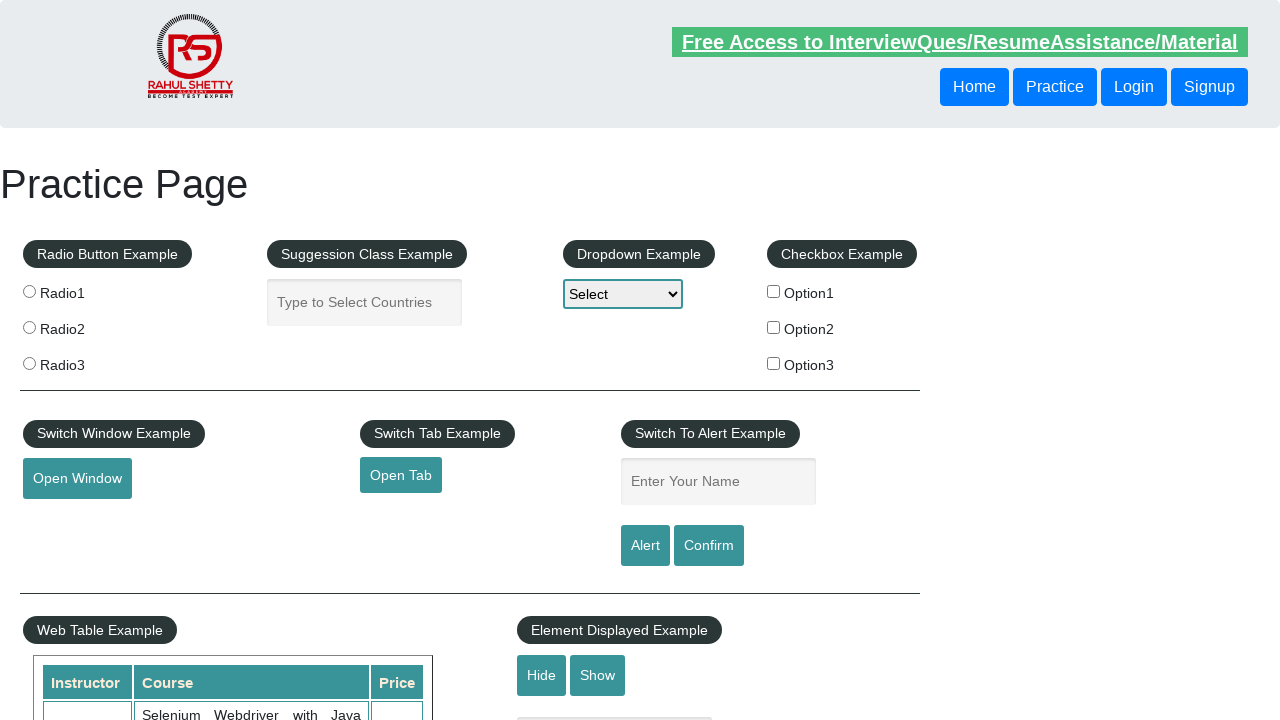